Tests file download functionality by navigating to a download page and clicking the first download link to initiate a file download.

Starting URL: http://the-internet.herokuapp.com/download

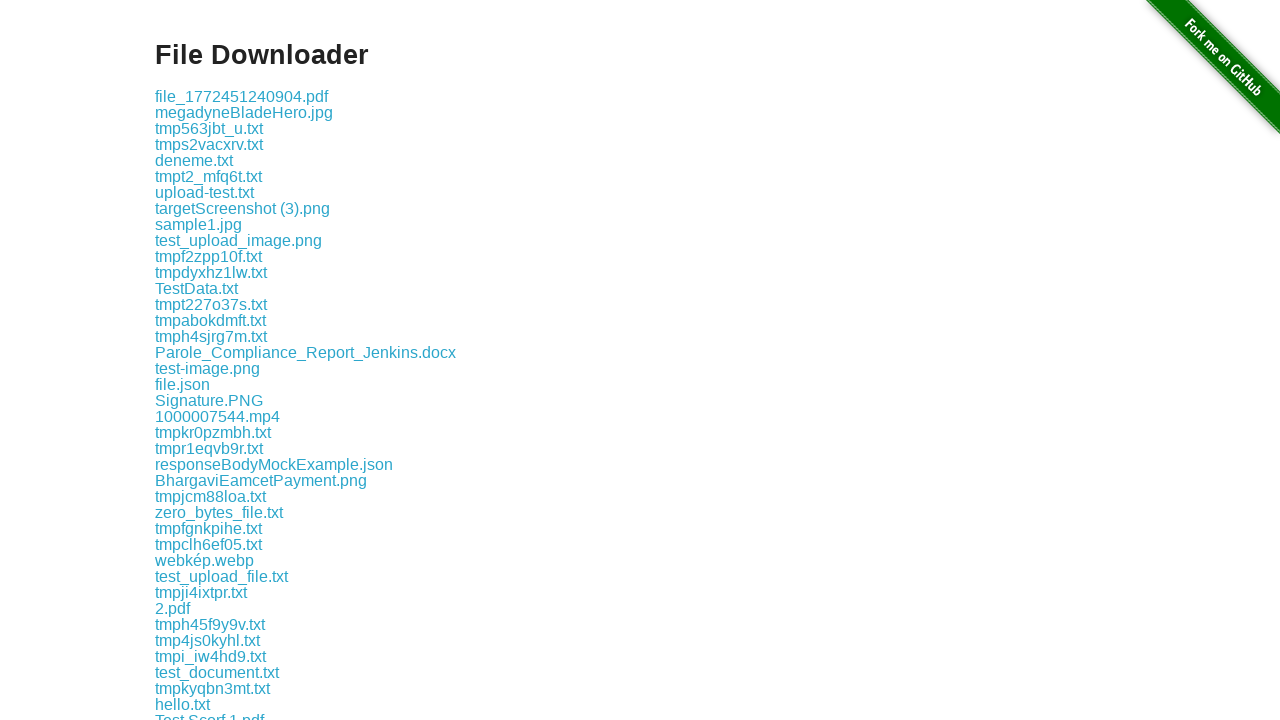

Clicked the first download link on the page at (242, 96) on .example a
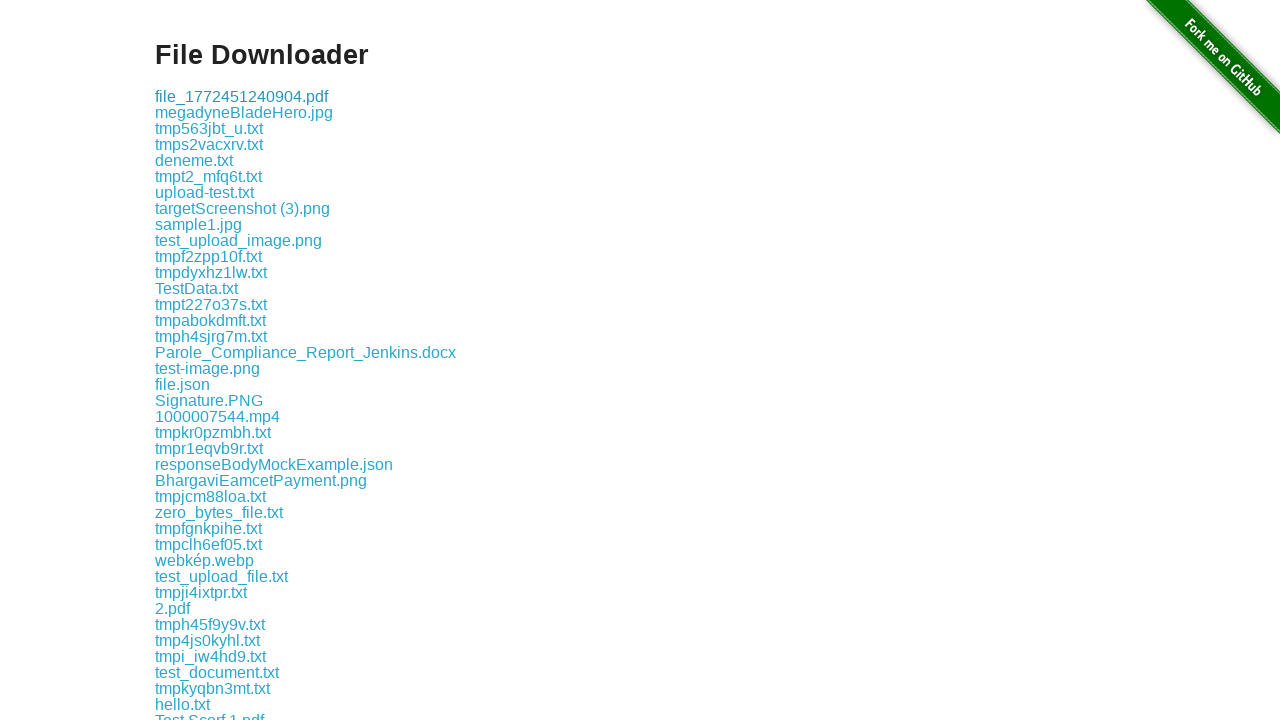

Waited 2 seconds for download to initiate
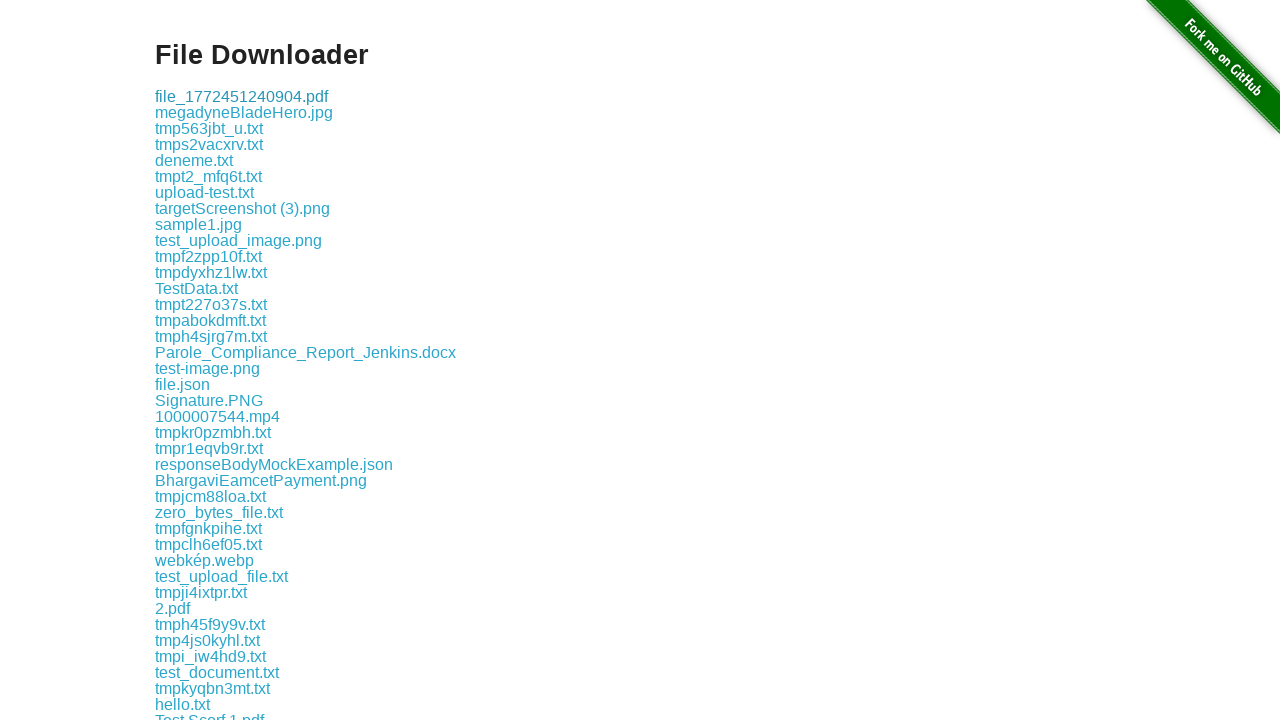

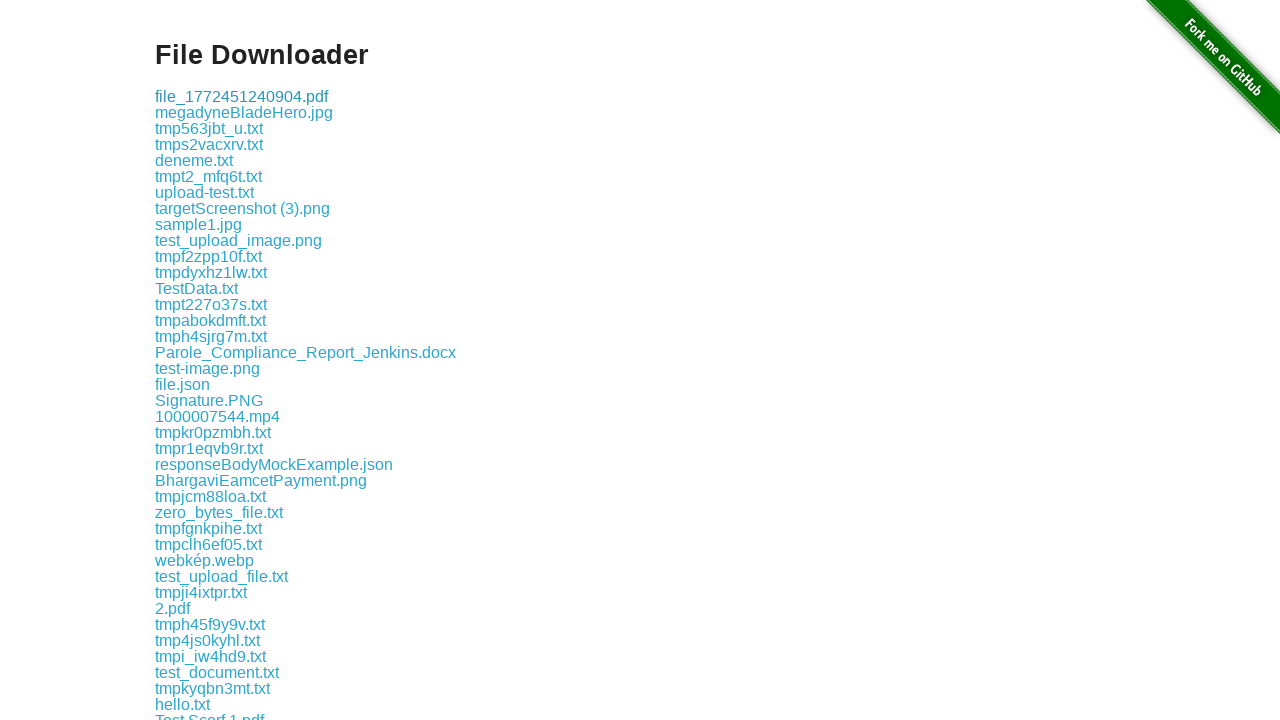